Navigates to a page with frames, iterates through frames to find and click a specific link element

Starting URL: http://www.angelfire.com/super/badwebs

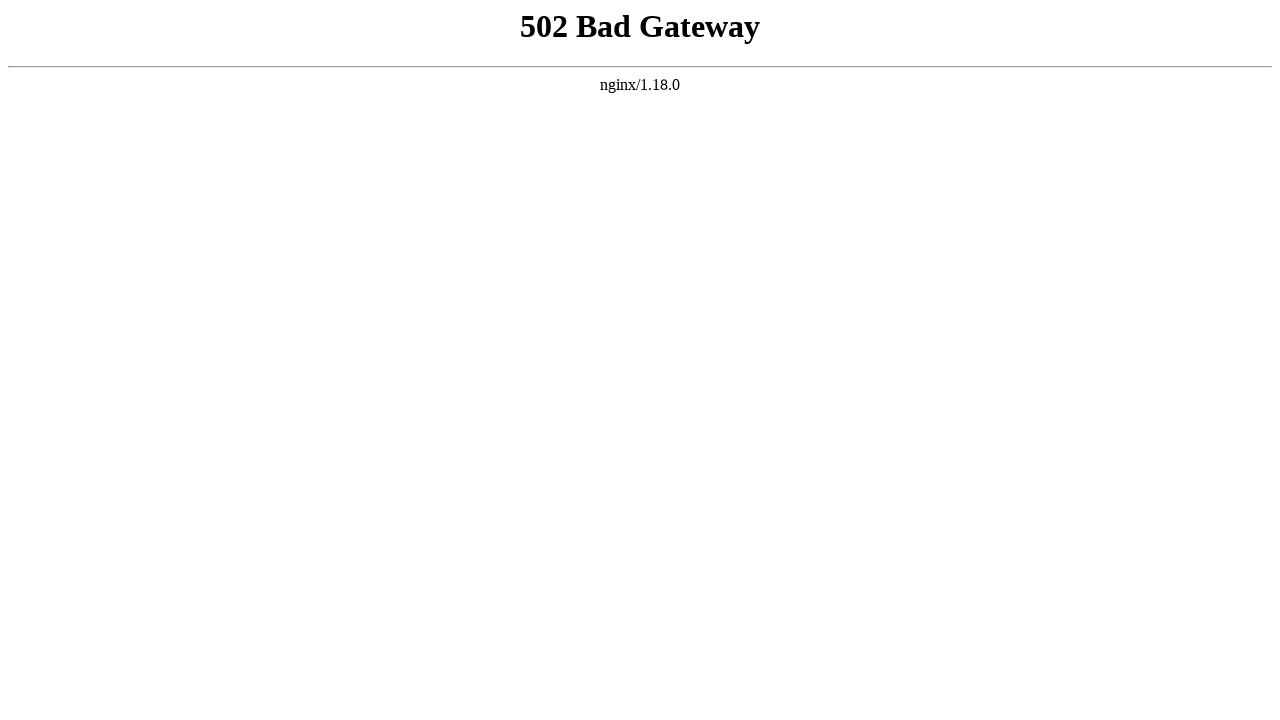

Navigated to Angelfire bad webs page
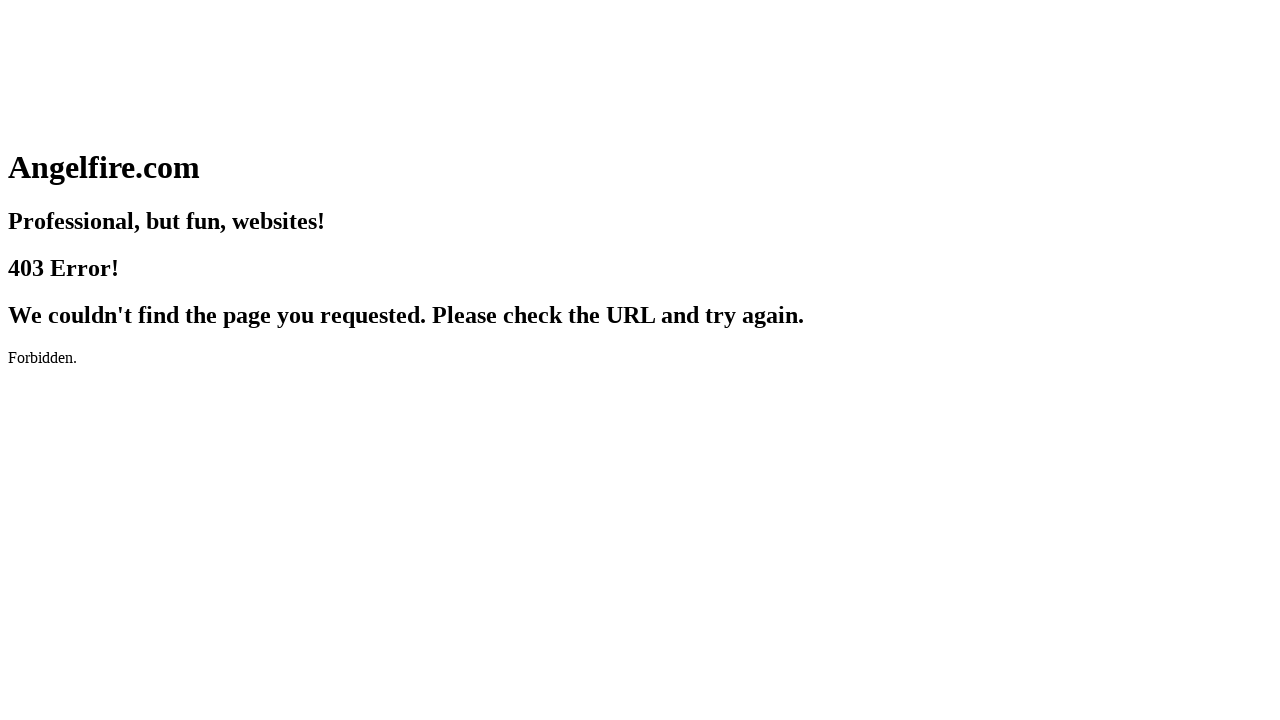

Retrieved all frames from the page
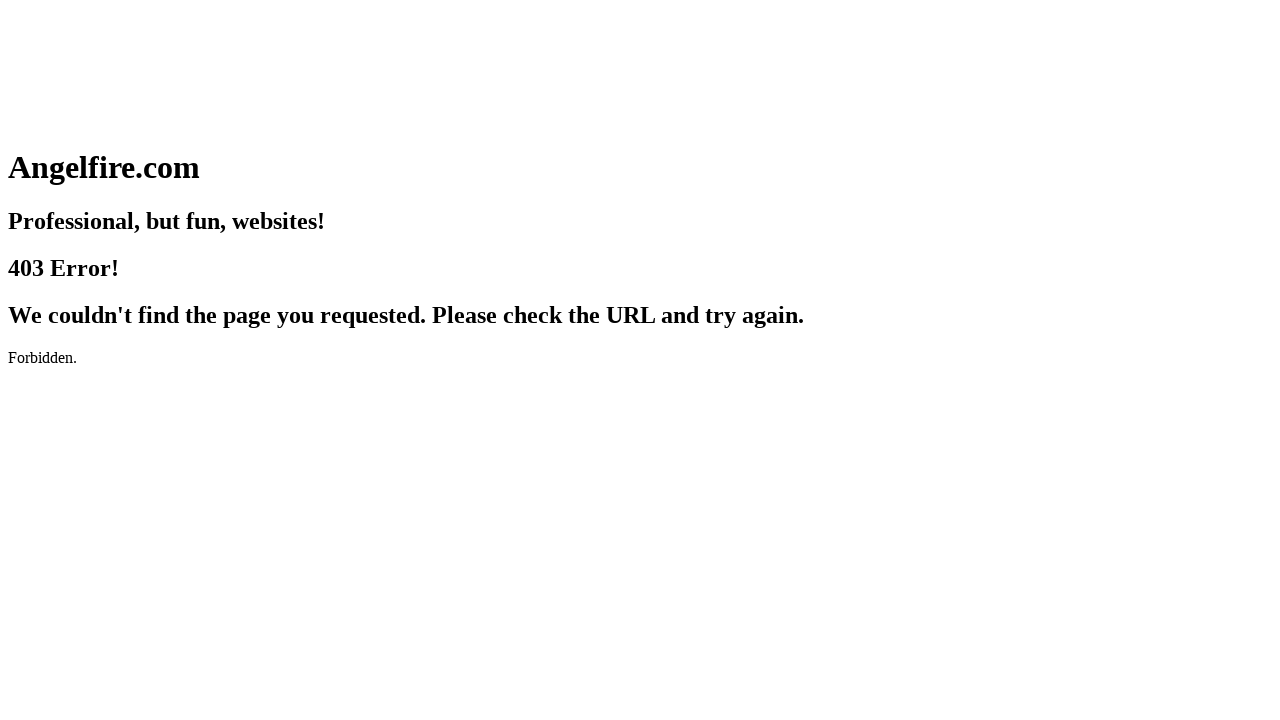

Located target element in current frame
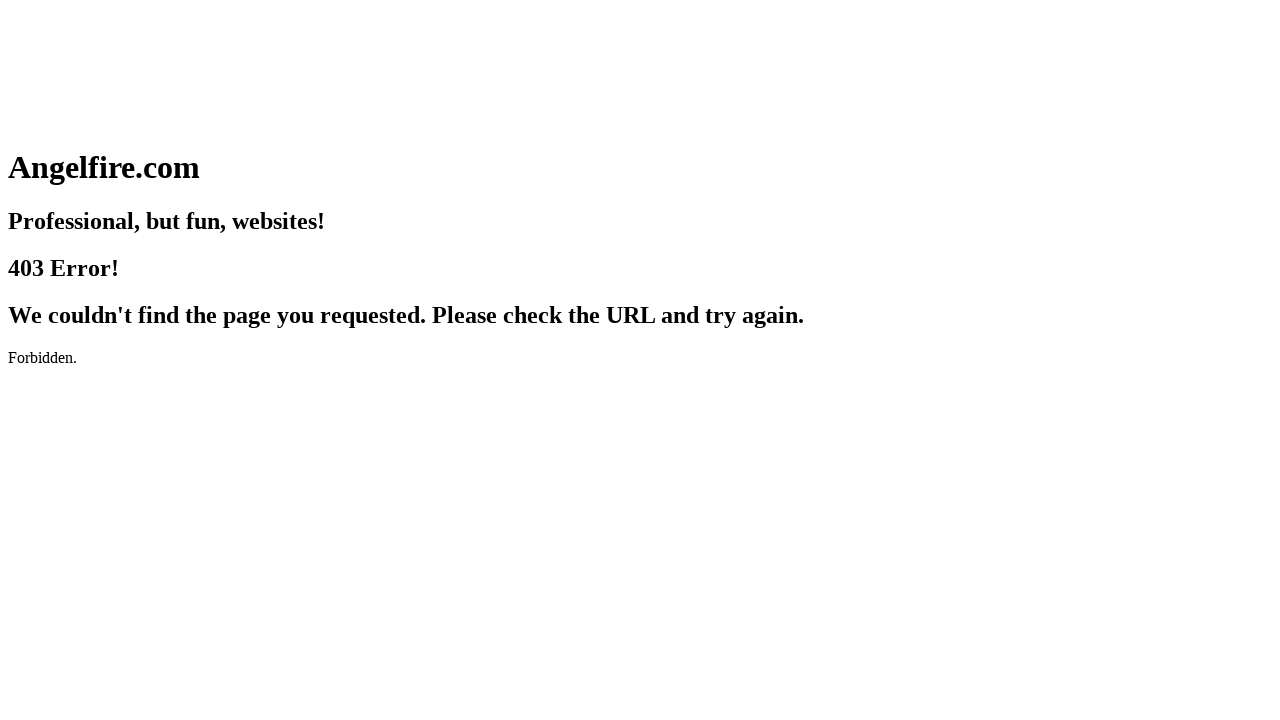

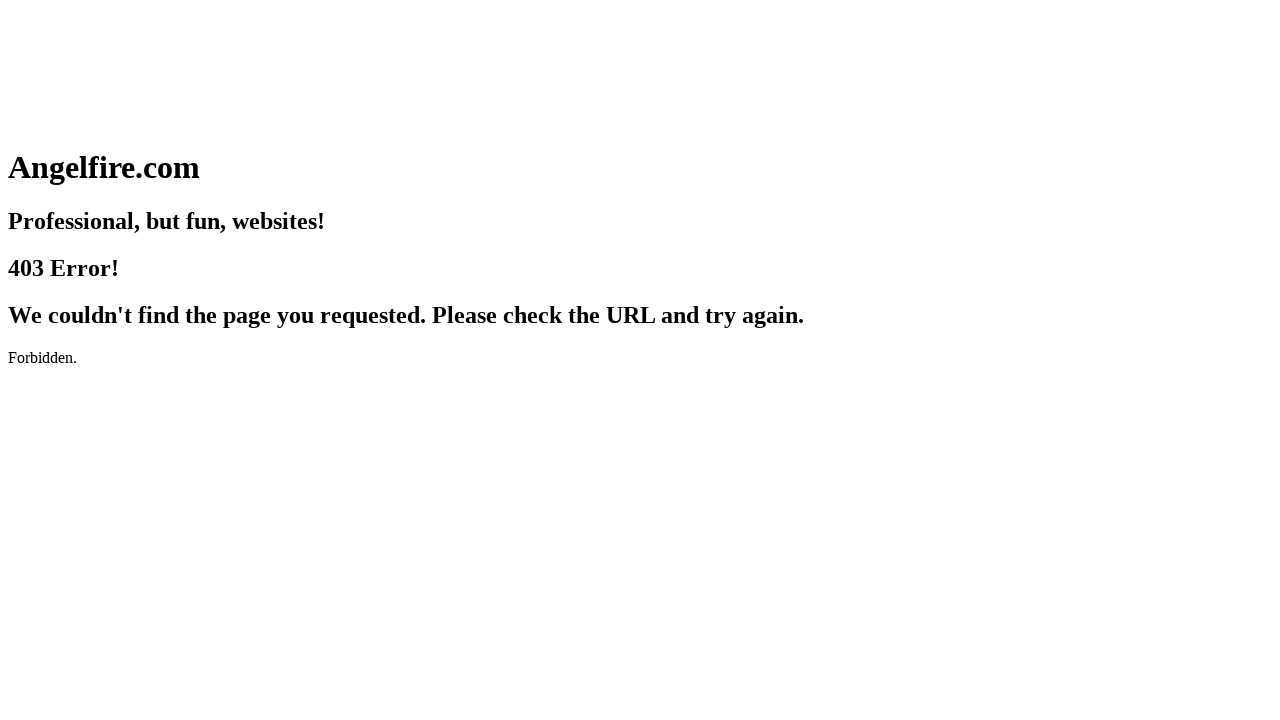